Tests navigation and UI elements on a GitHub Pages documentation site, including clicking the "Start Learning Now" button, checking list formatting, and testing navigation between pages using the Introduction and Next buttons.

Starting URL: https://anton-abyzov.github.io/ai-power/episodes/01-portfolio-no-code/

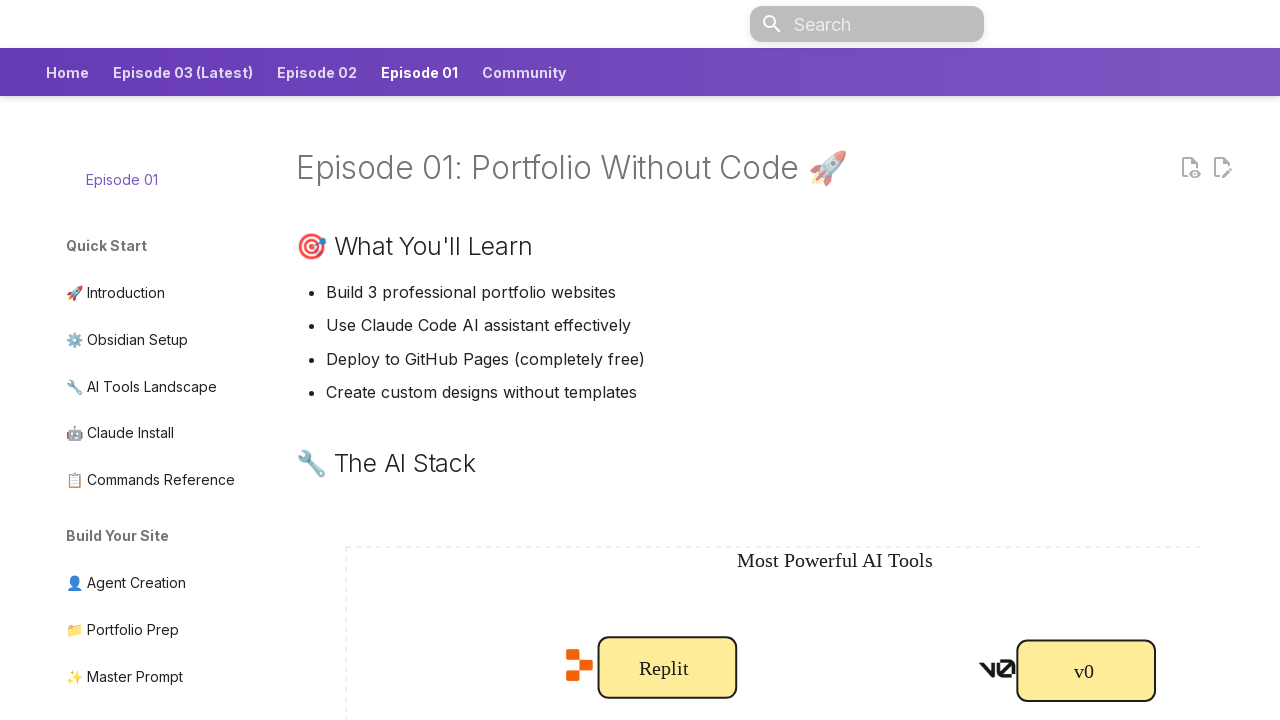

Clicked 'Start Learning Now' button
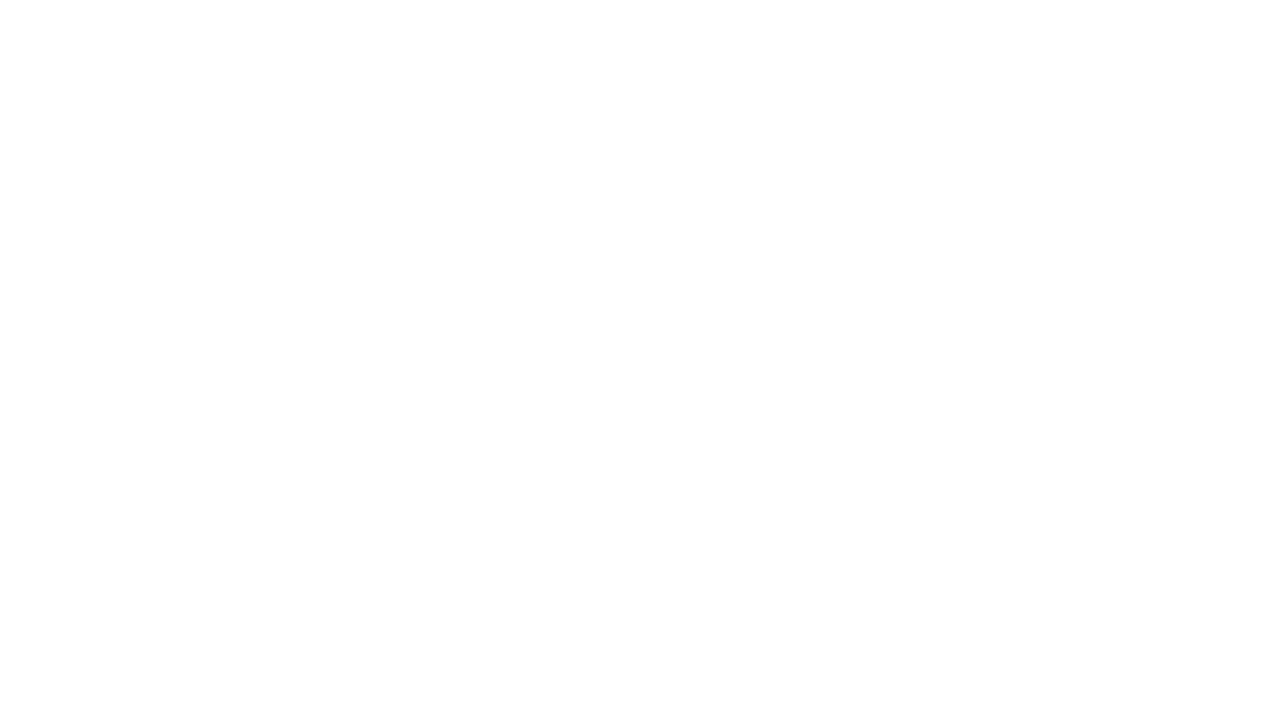

Page loaded after clicking start button
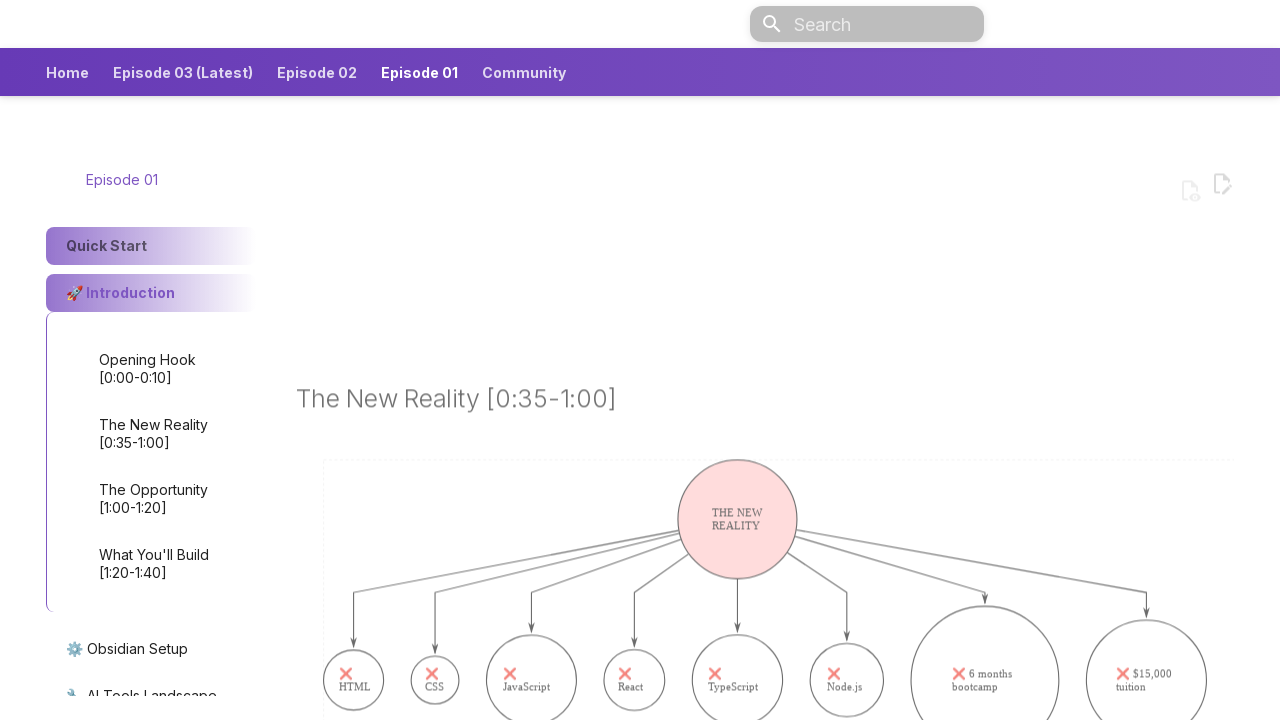

Navigated to episode page (01-portfolio-no-code)
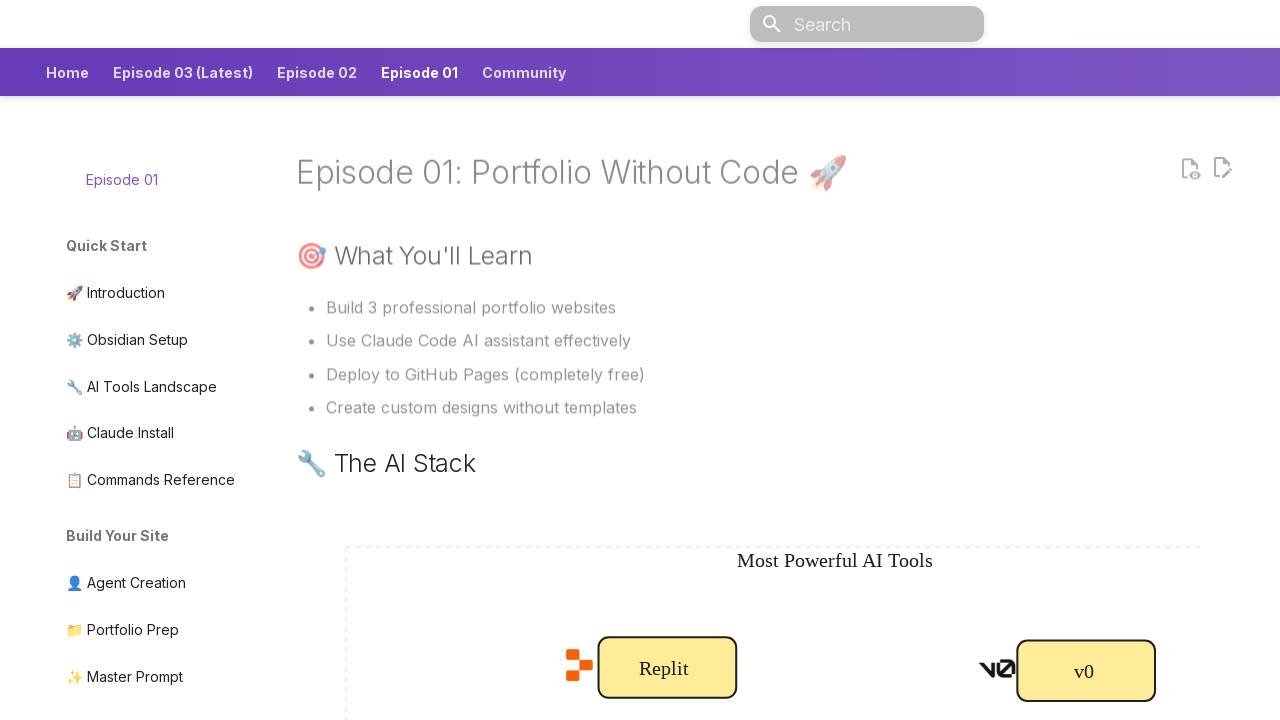

Episode page fully loaded
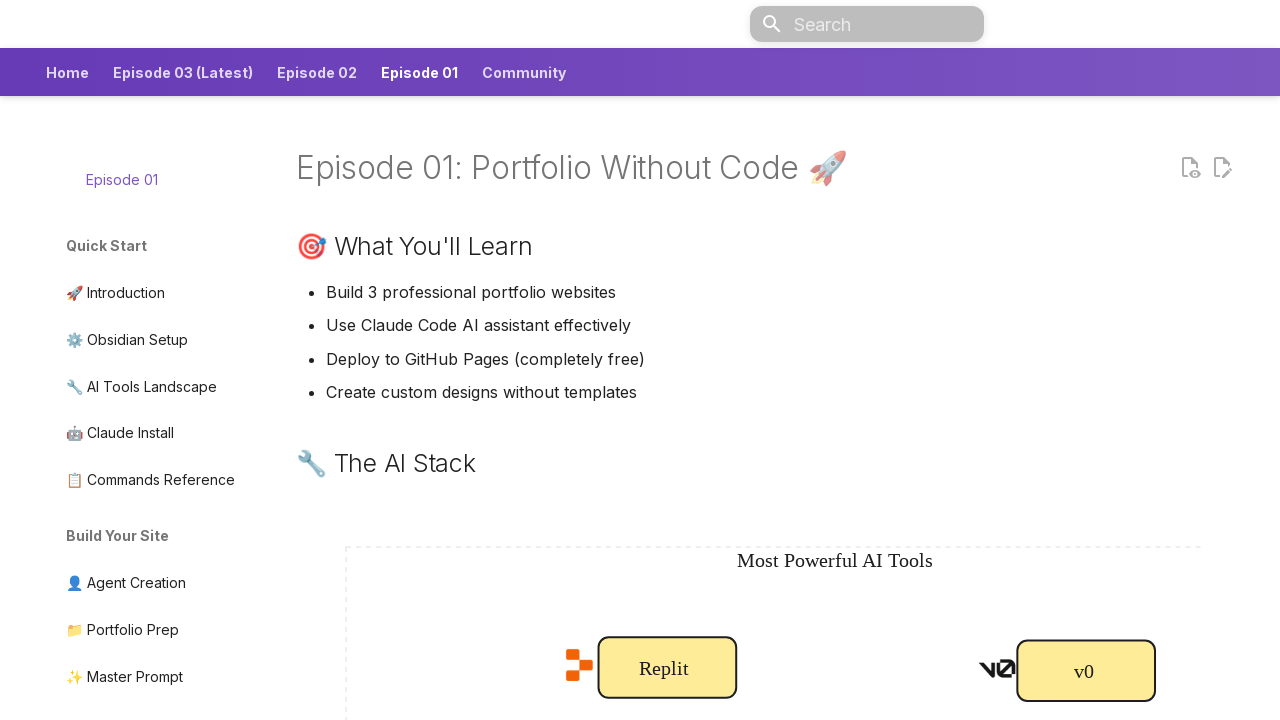

Verified lists are displayed on the episode page
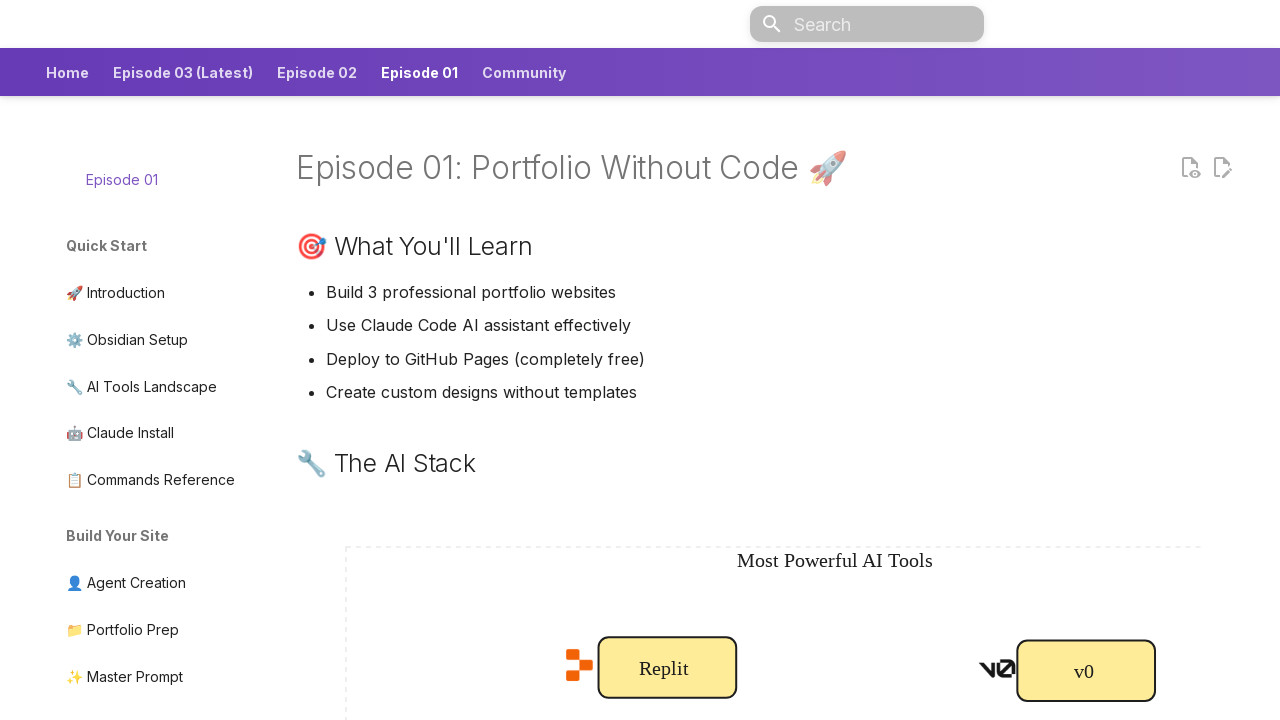

Clicked Introduction navigation link
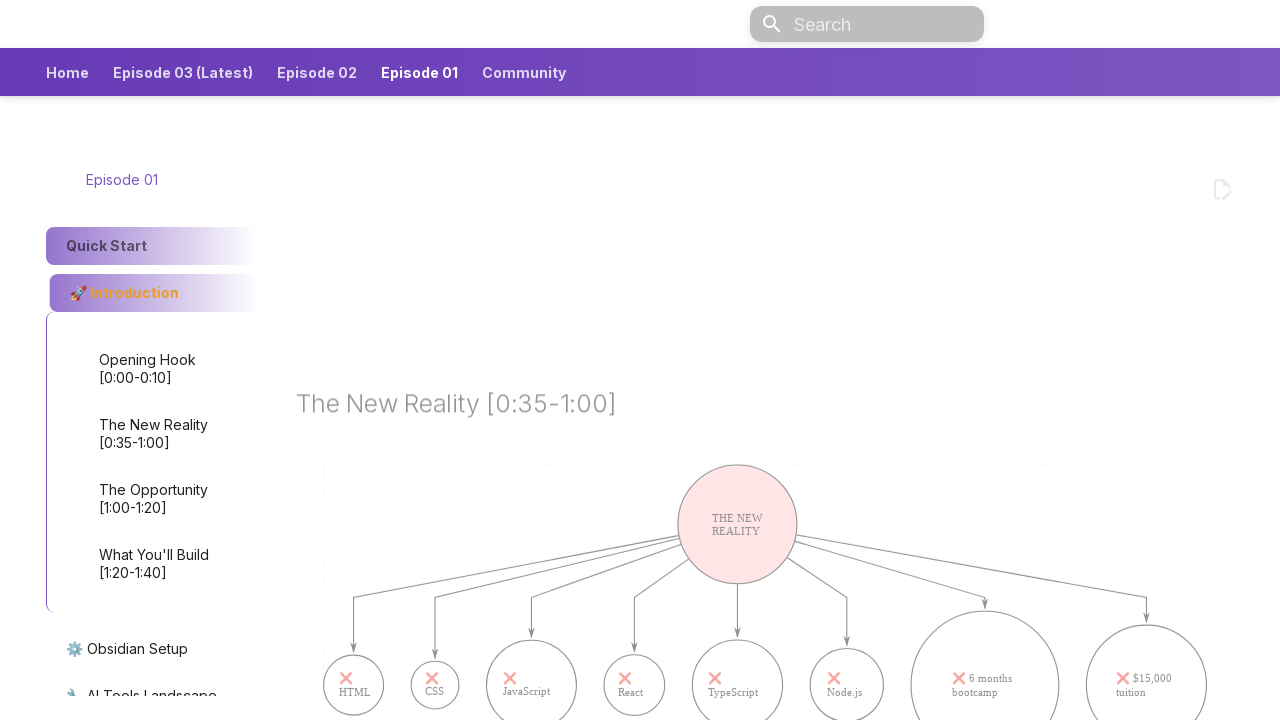

Introduction page loaded
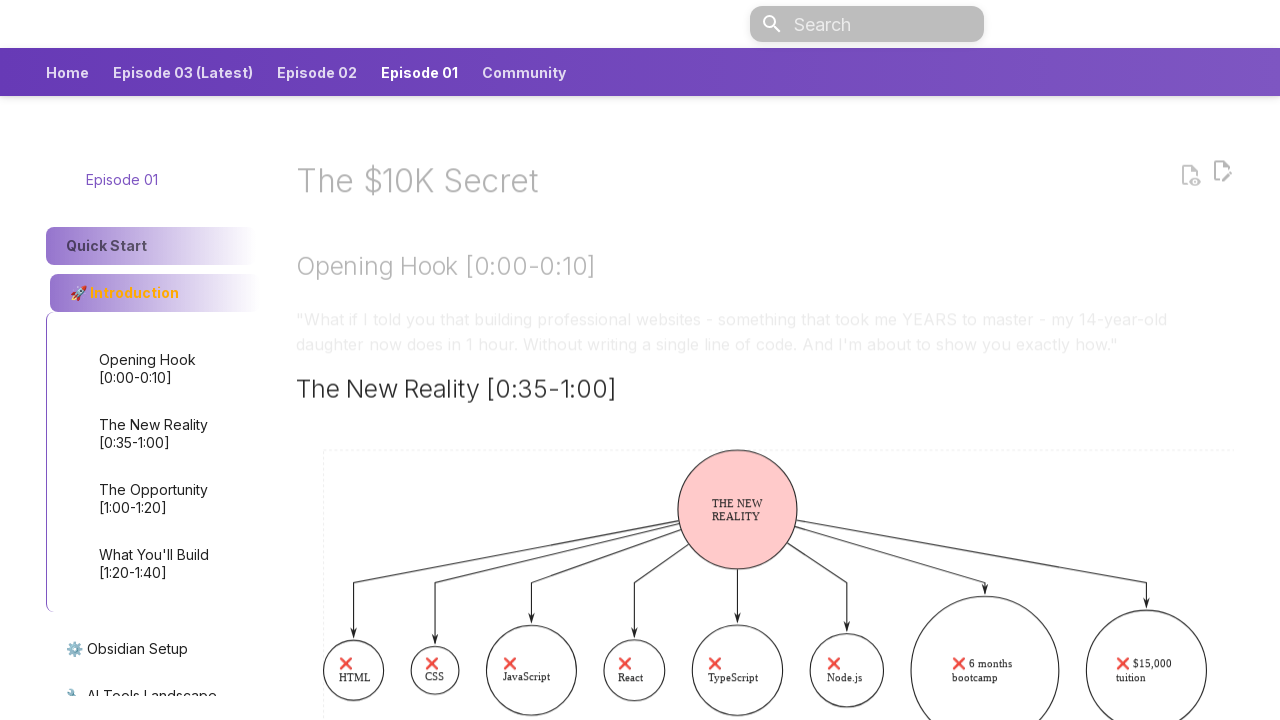

Clicked Next button to navigate to obsidian-setup page
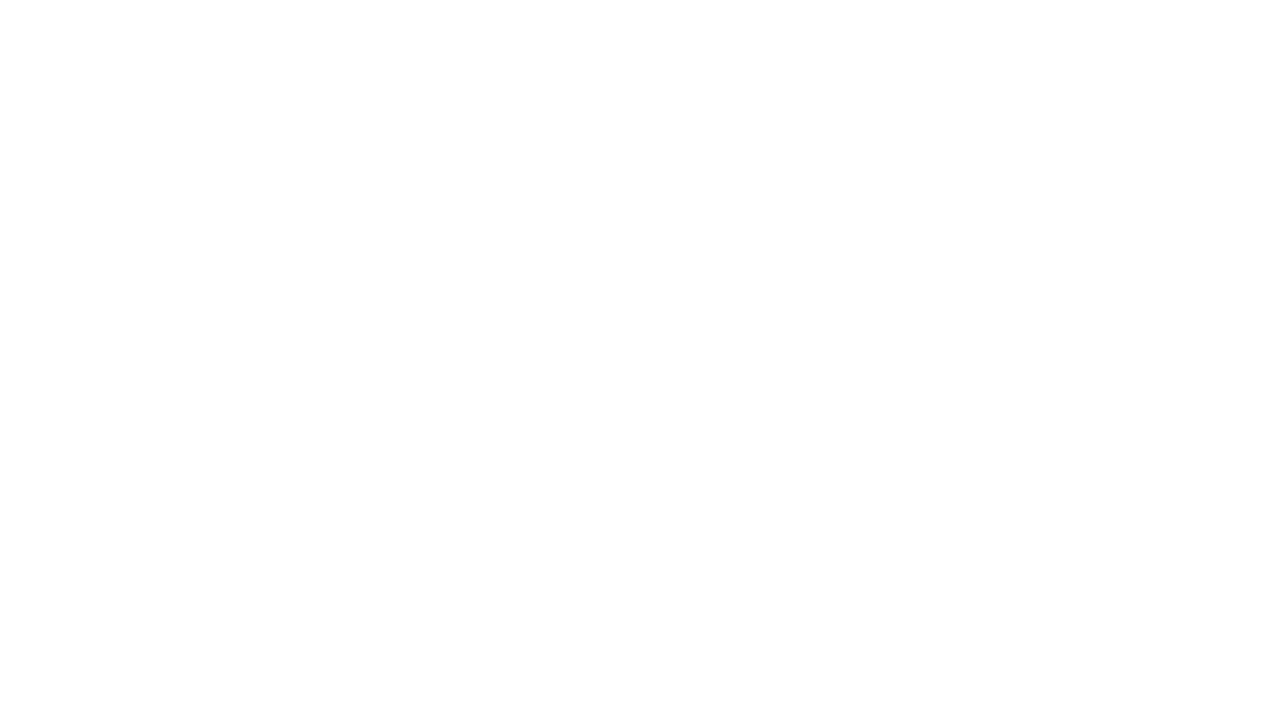

Obsidian-setup page loaded
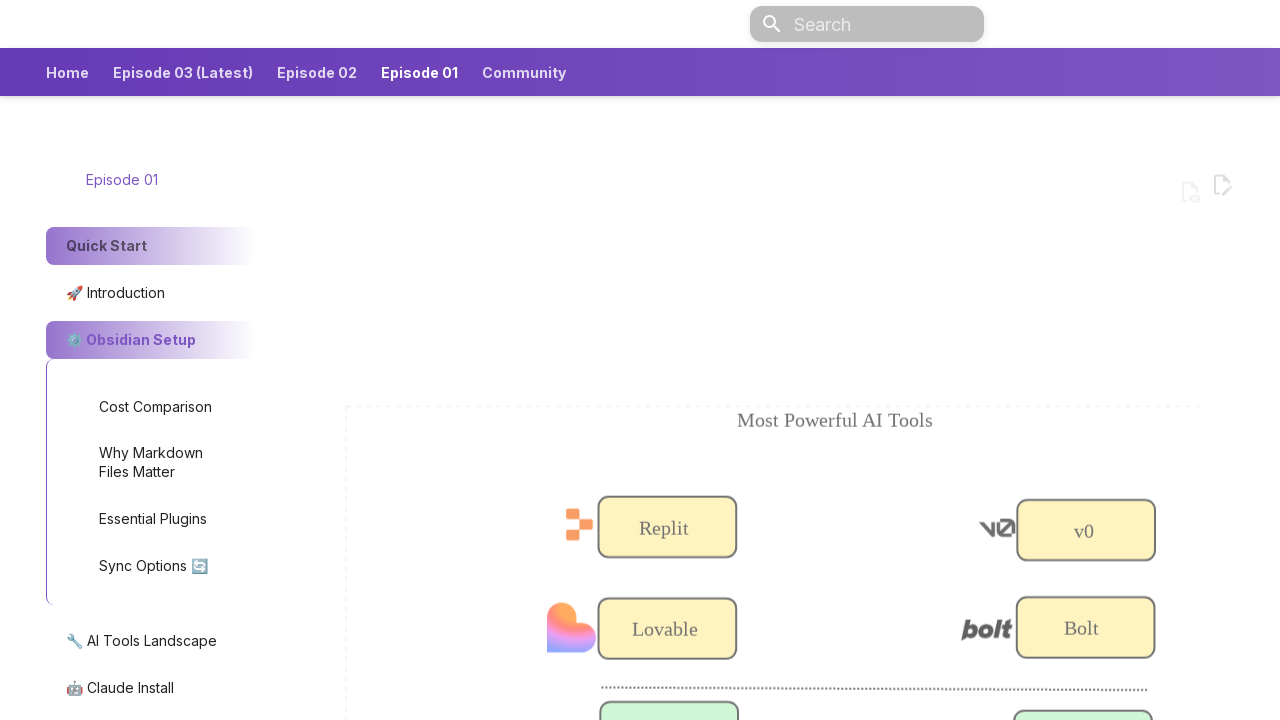

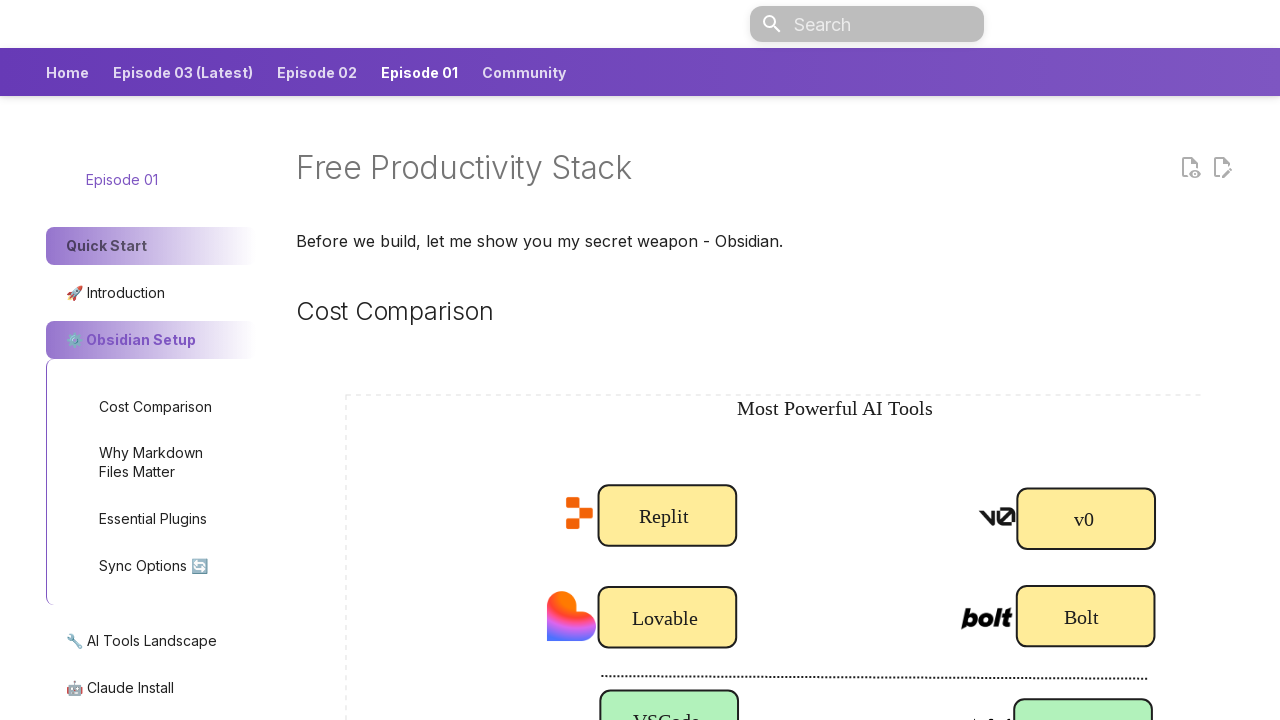